Tests that the login popup can be closed by clicking the close button

Starting URL: https://www.demoblaze.com/index.html

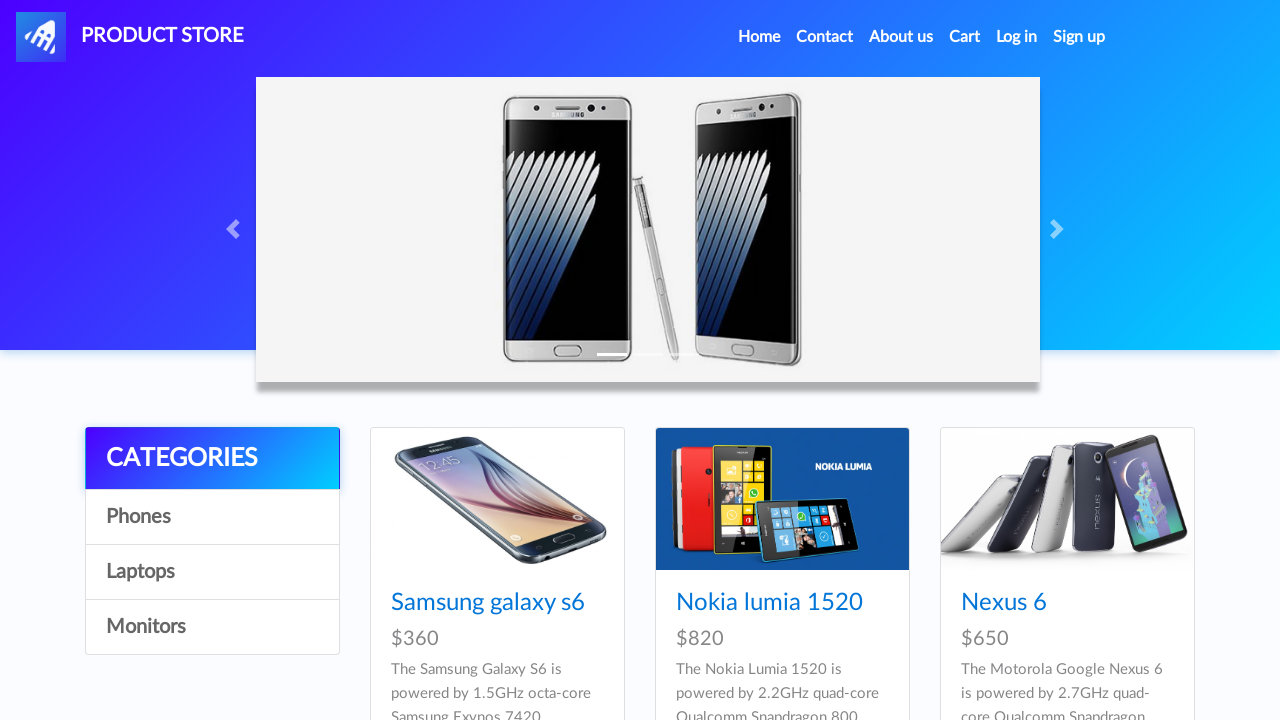

Clicked login button to open login popup at (1017, 37) on xpath=/html[1]/body[1]/nav[1]/div[1]/ul[1]/li[5]/a[1]
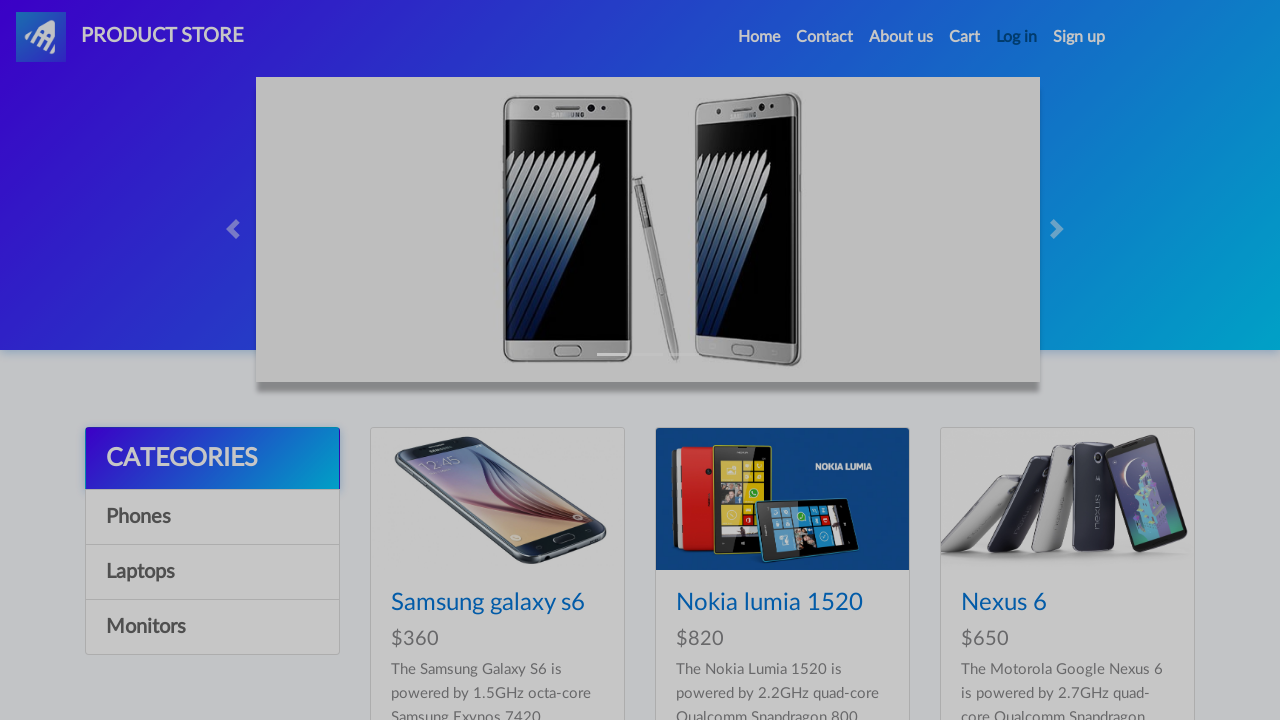

Login popup modal became visible
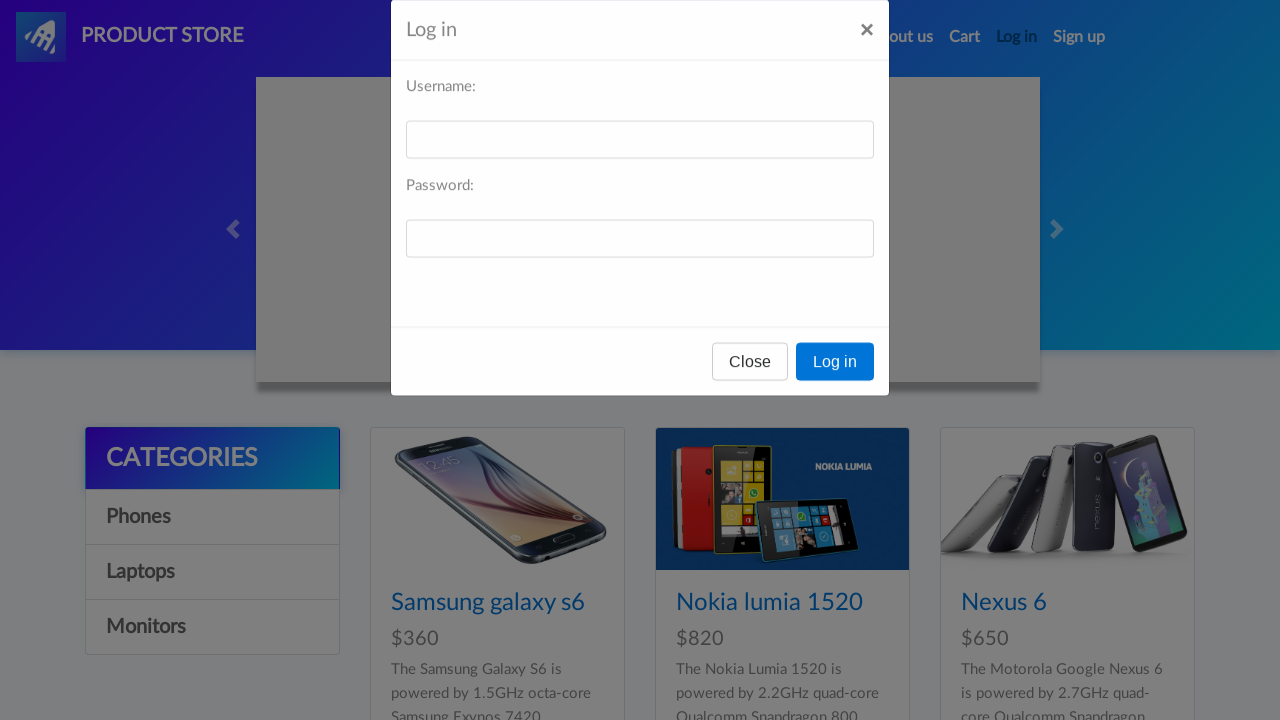

Clicked close button on login popup at (750, 393) on xpath=//div[@id='logInModal']//button[contains(text(),'Close')]
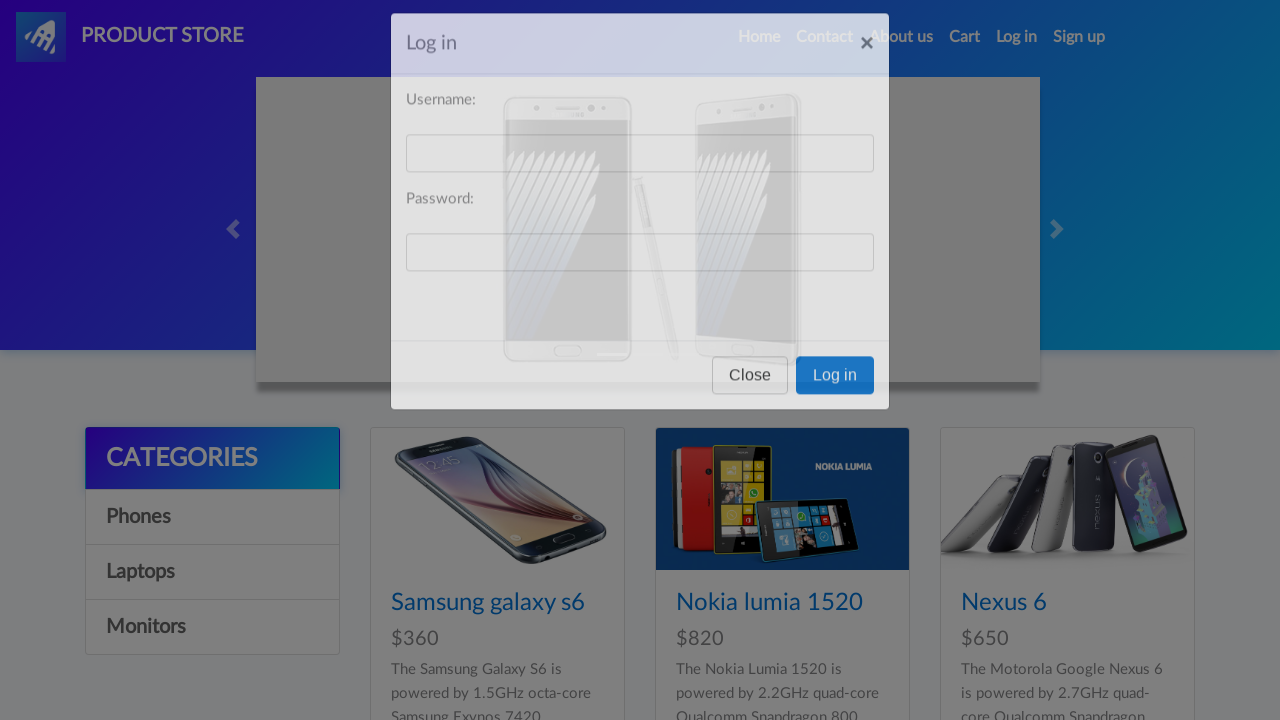

Login popup modal is now hidden - test passed
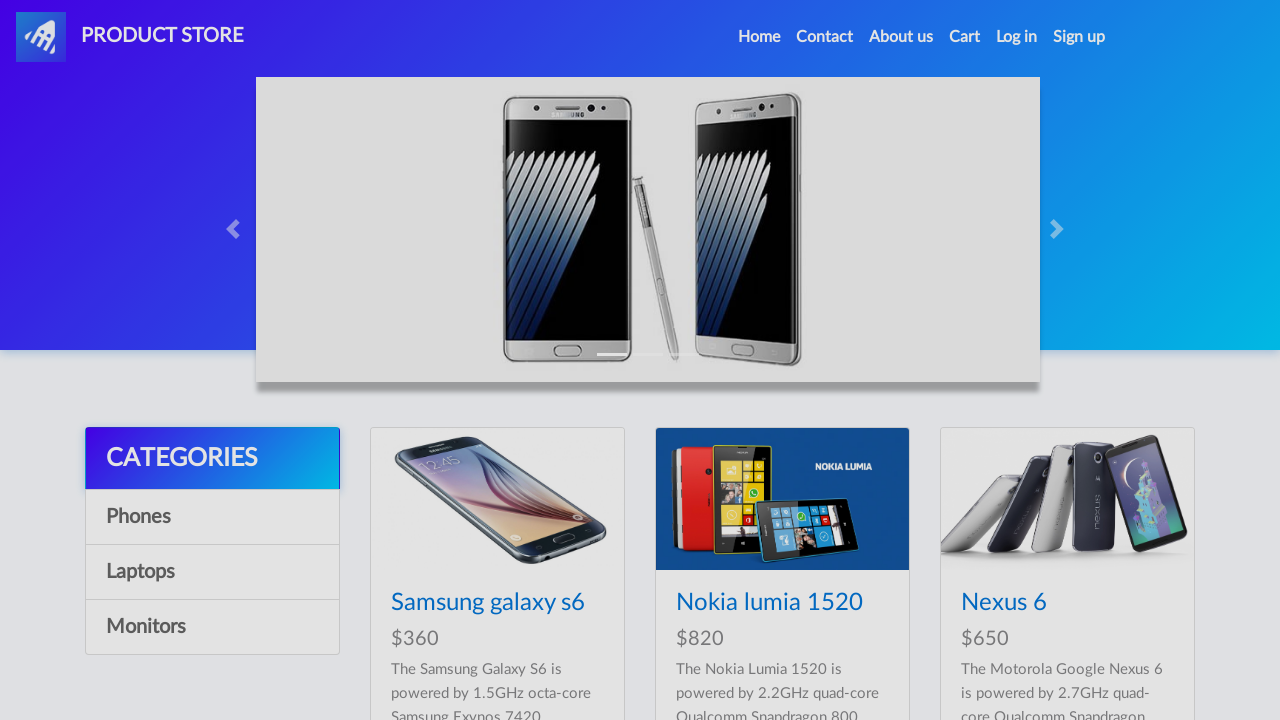

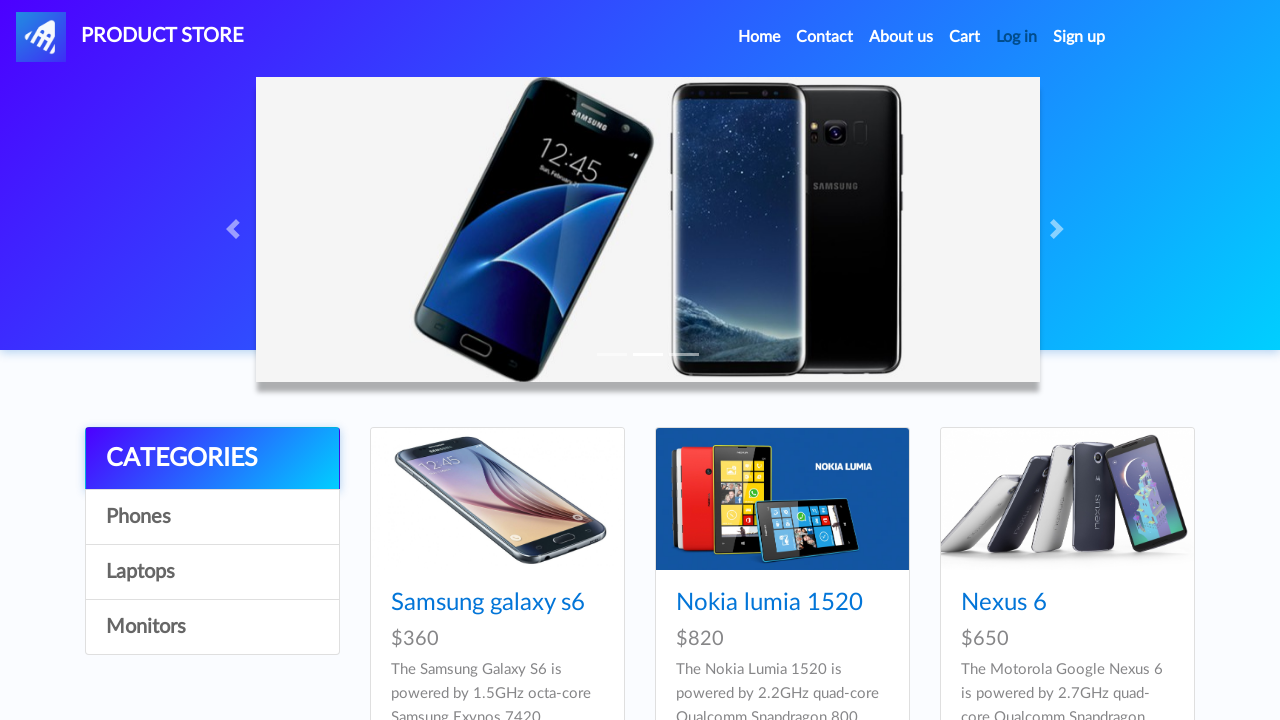